Tests adding a todo item by typing in the input field and pressing Enter on the TodoMVC React application

Starting URL: https://todomvc.com/examples/react/dist/

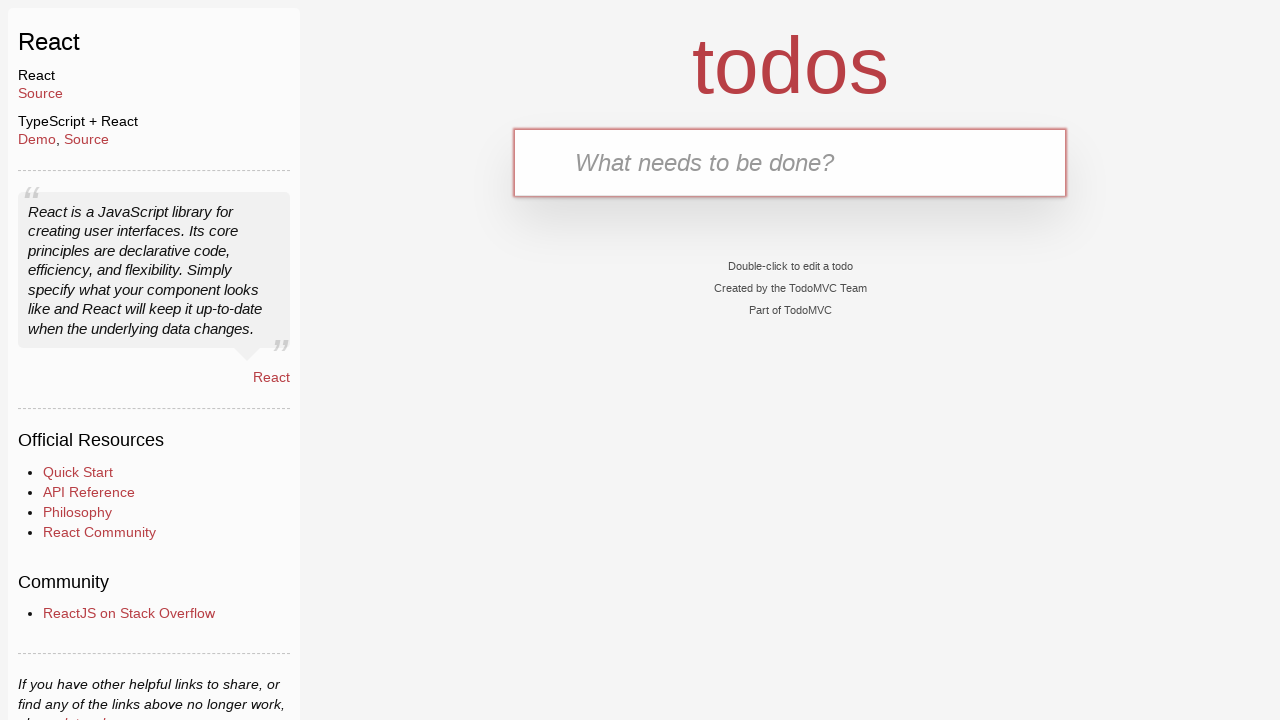

Filled todo input field with 'Learn JS today' in Chinese on .new-todo
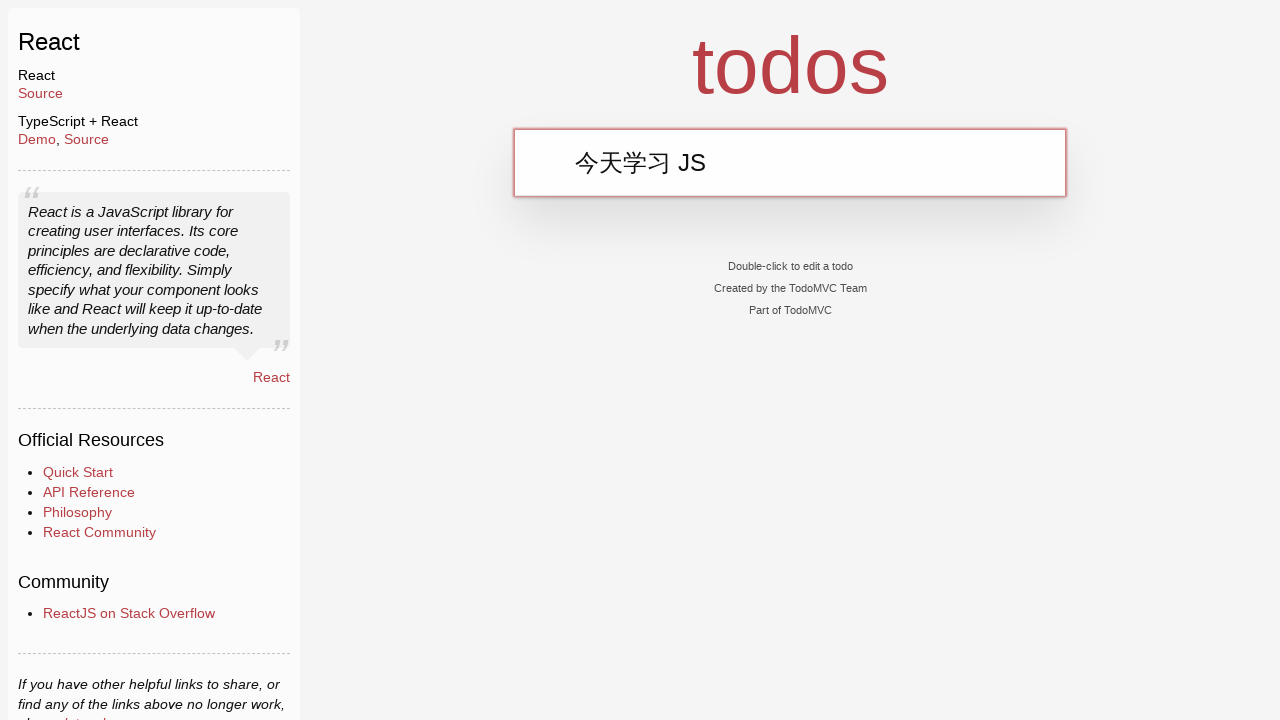

Pressed Enter to add the todo item on .new-todo
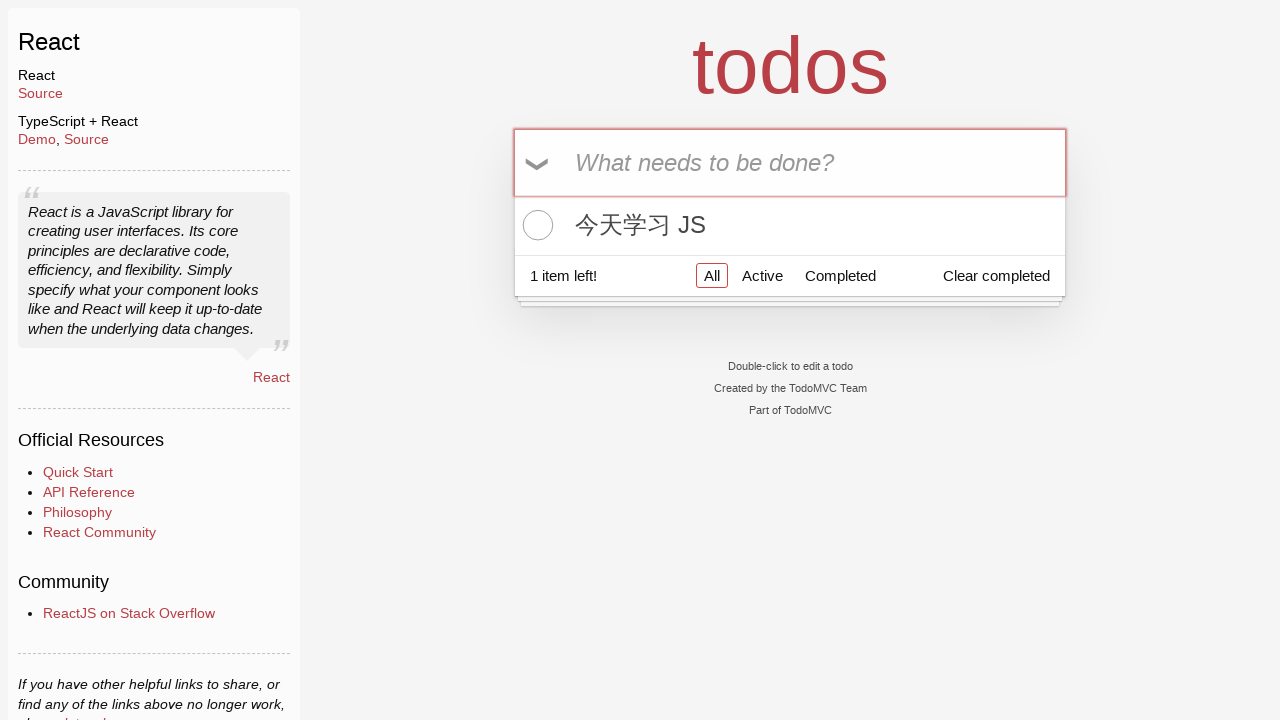

Todo item appeared in the list
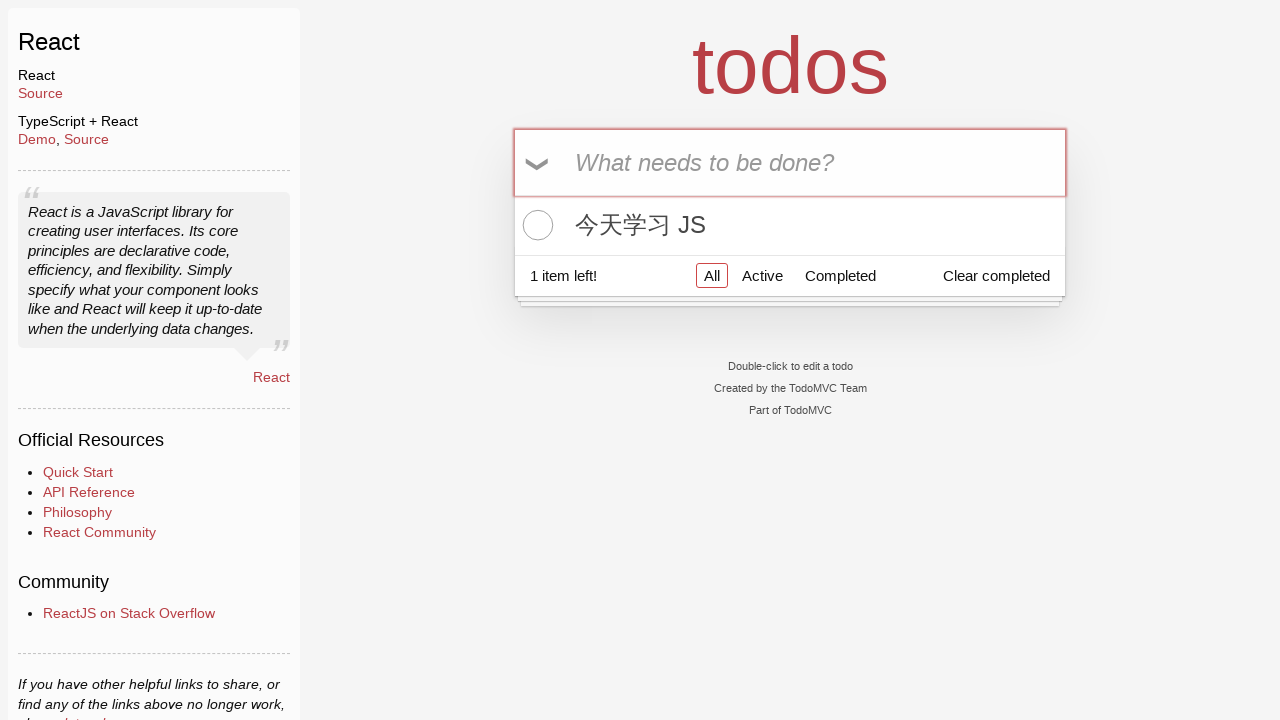

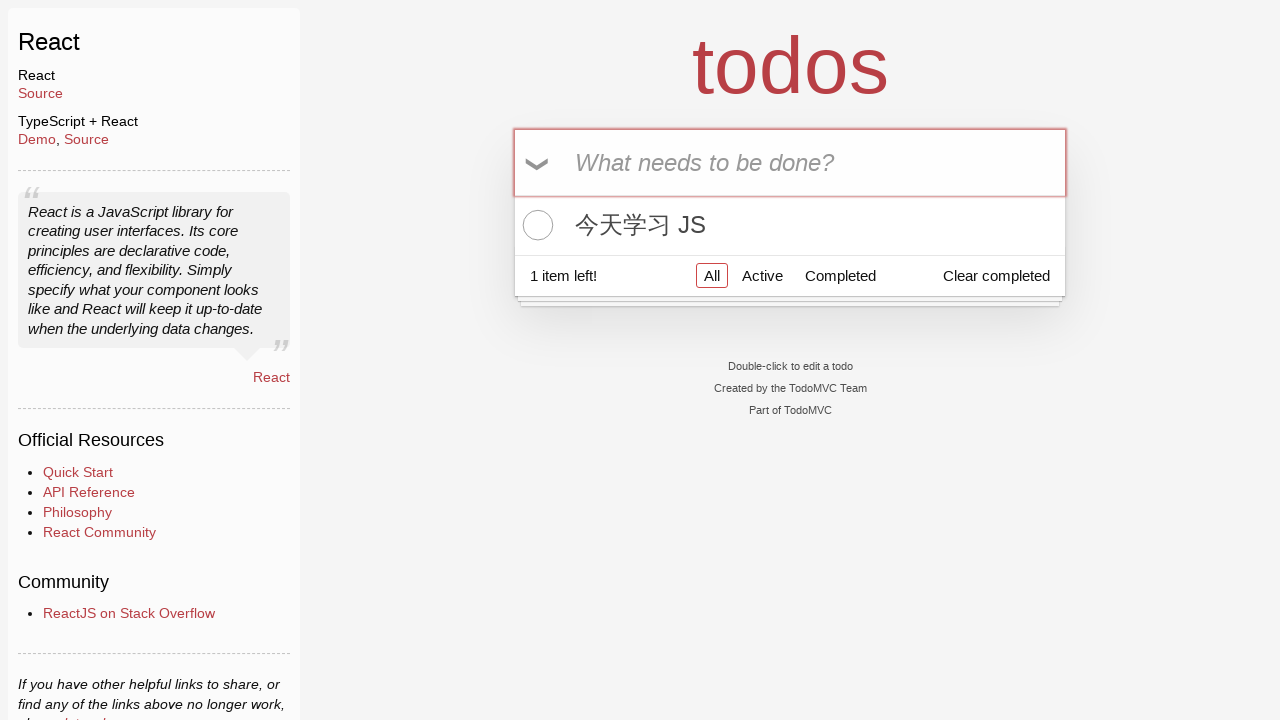